Prints a test message to console without performing any browser actions

Starting URL: https://training-support.net

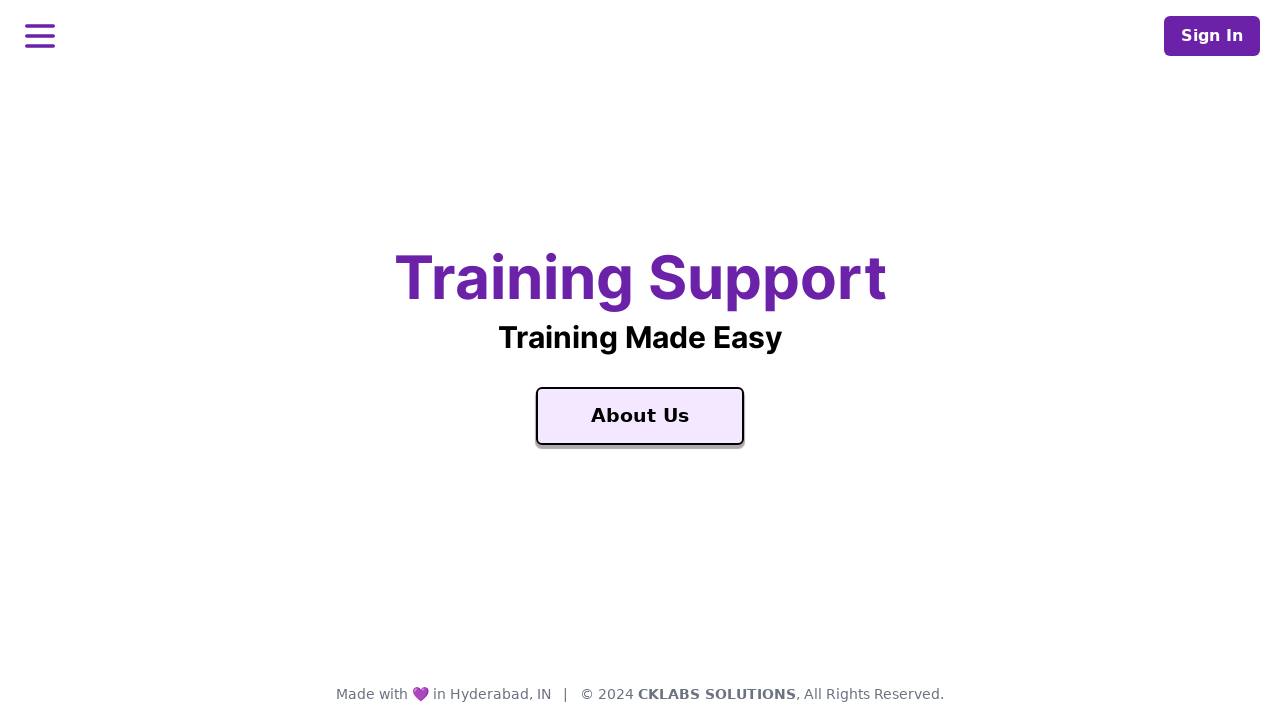

Printed test message to console for testMethod2
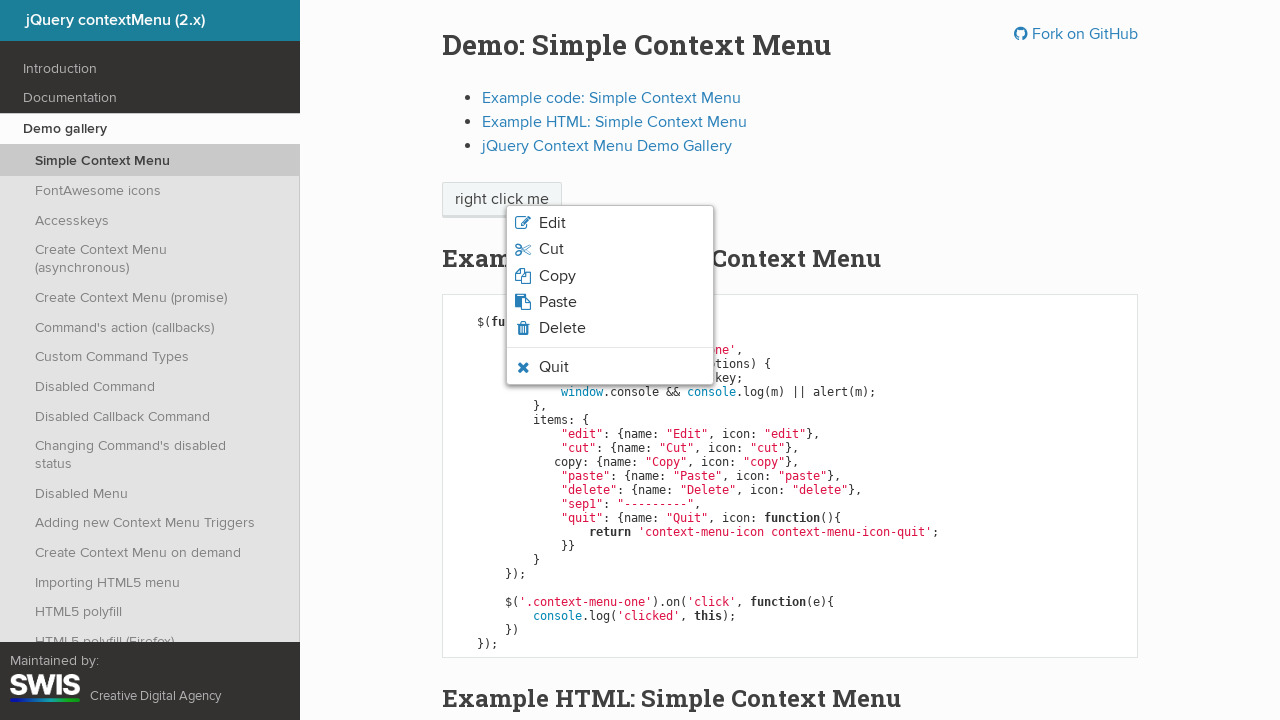

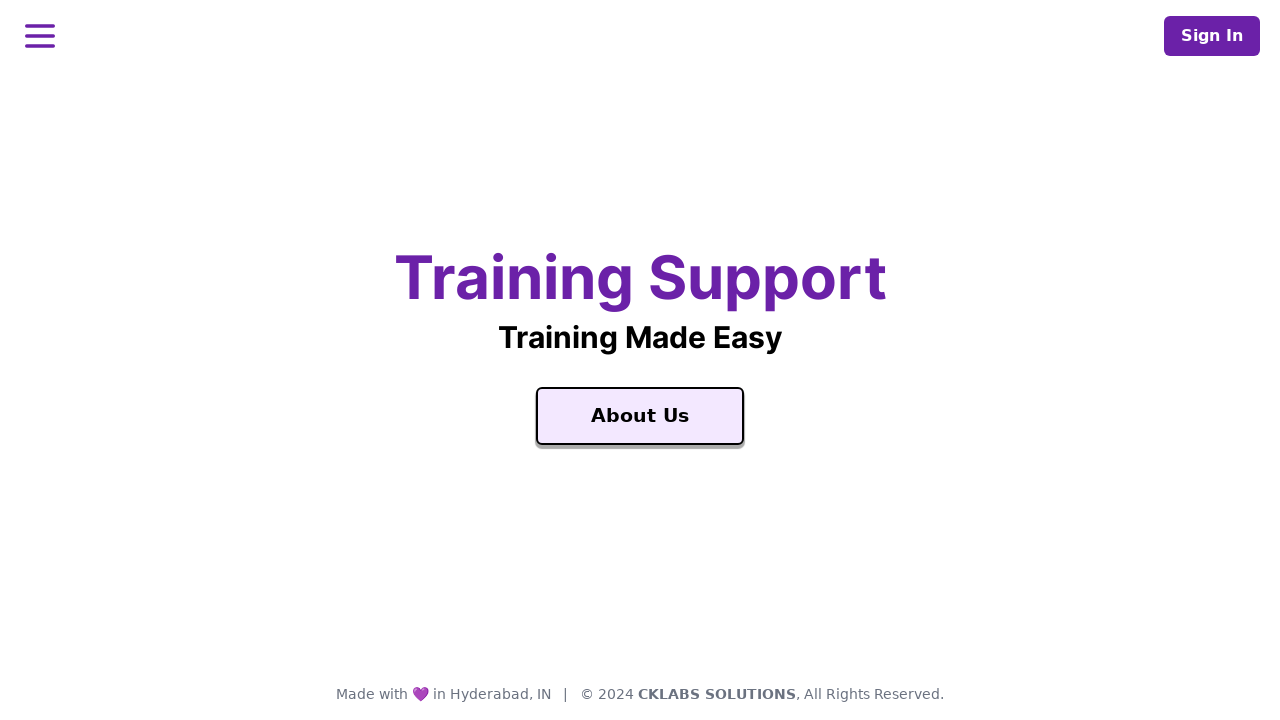